Navigates to OrangeHRM demo page, maximizes window, retrieves page information (title, URL), and clicks on the OrangeHRM Inc link to open a new window.

Starting URL: https://opensource-demo.orangehrmlive.com/web/index.php/auth/login

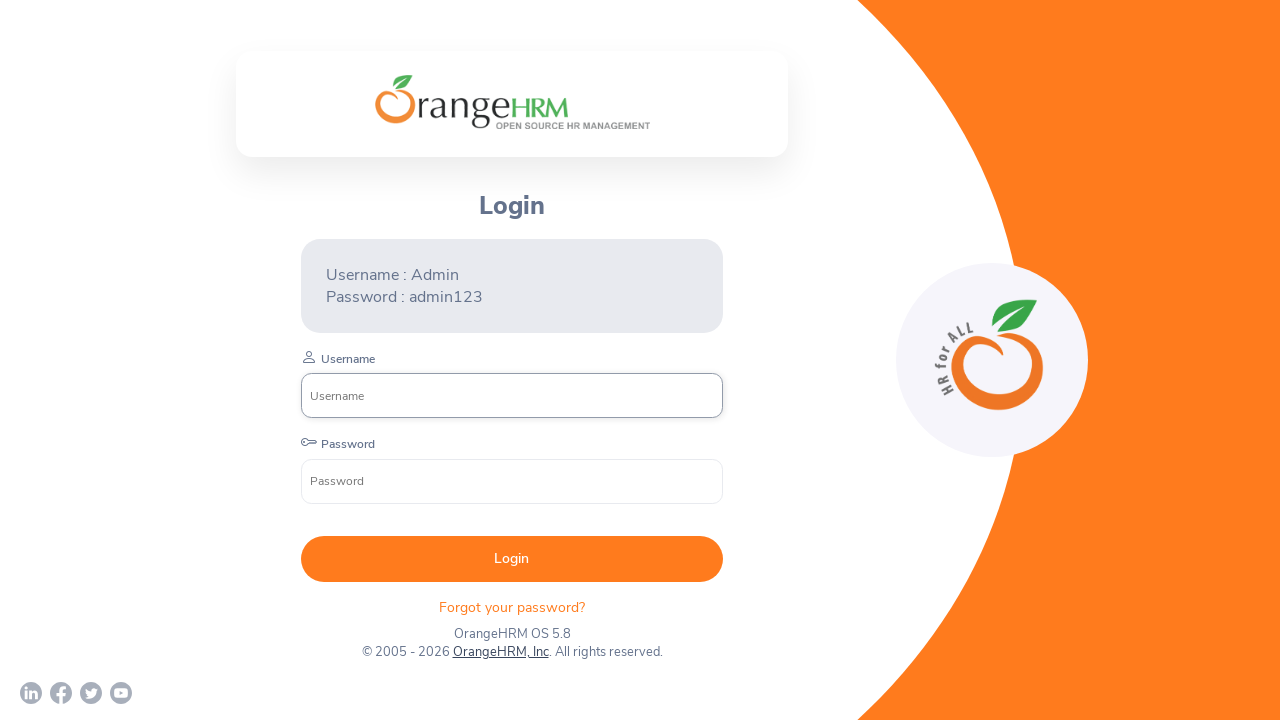

Waited for page to load with networkidle state
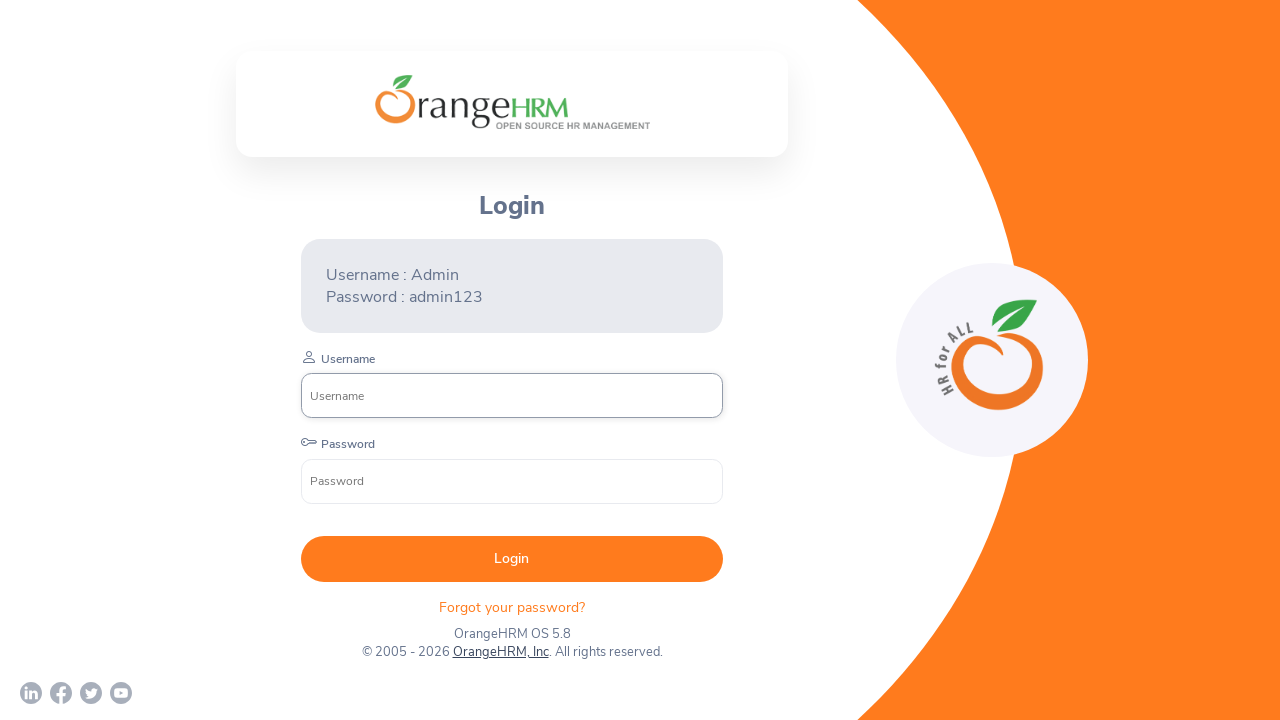

Retrieved page title: OrangeHRM
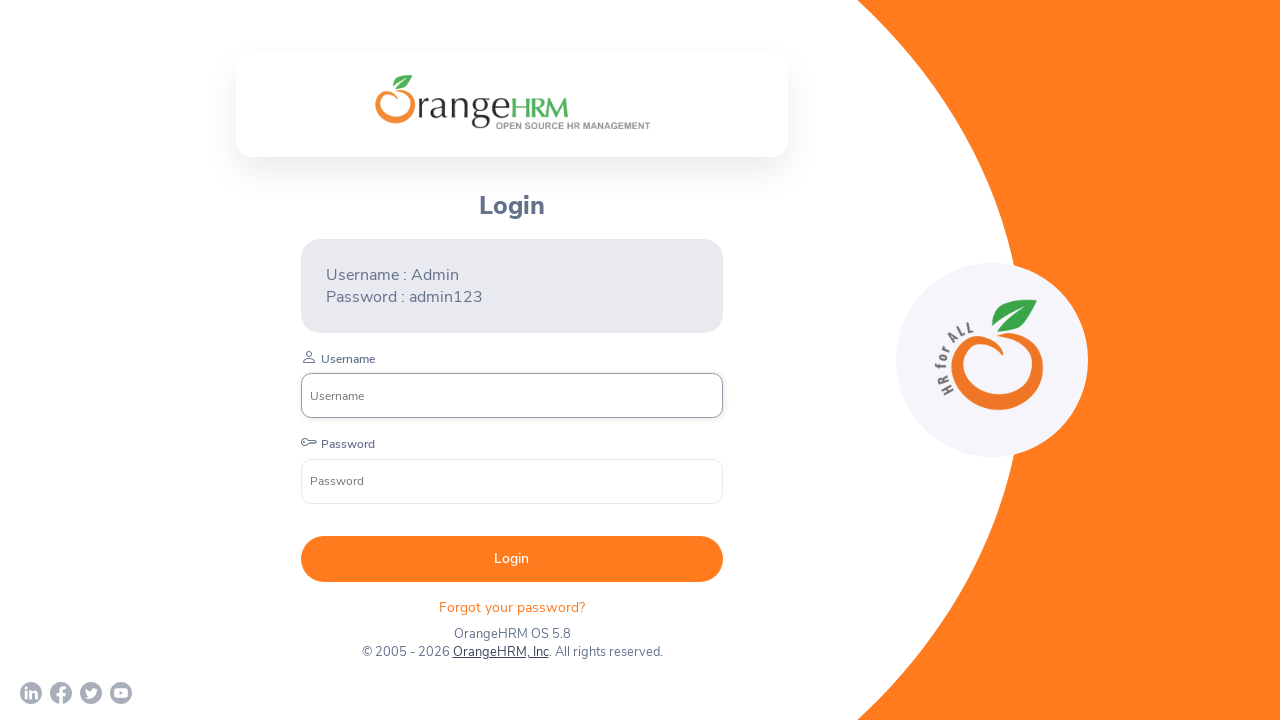

Retrieved current URL: https://opensource-demo.orangehrmlive.com/web/index.php/auth/login
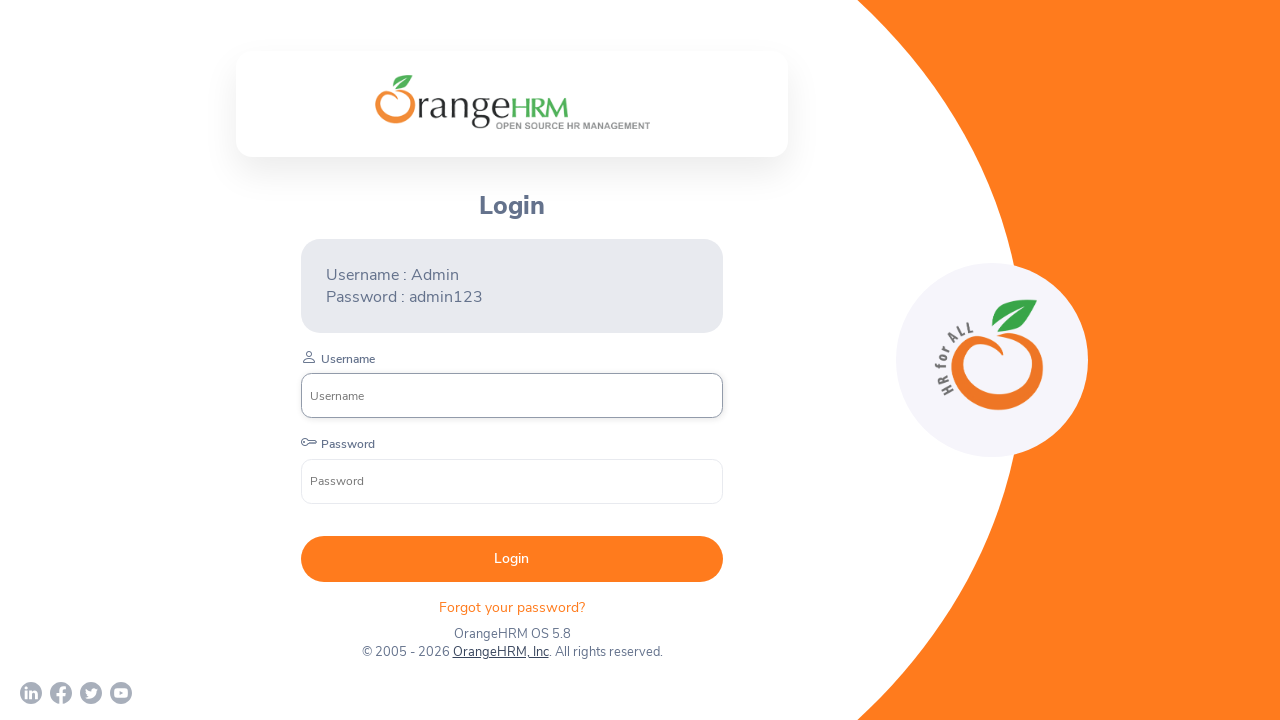

Clicked on OrangeHRM, Inc link at (500, 652) on xpath=//a[normalize-space()='OrangeHRM, Inc']
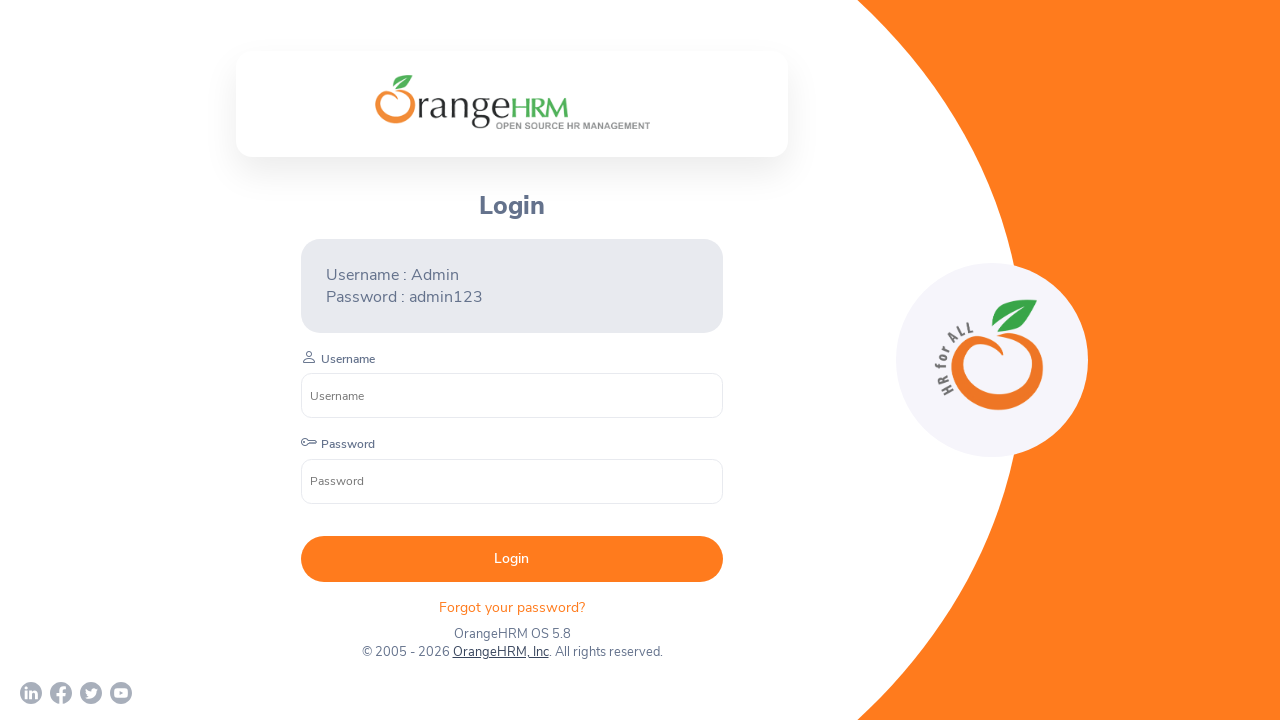

Waited 1000ms for new window/tab to open
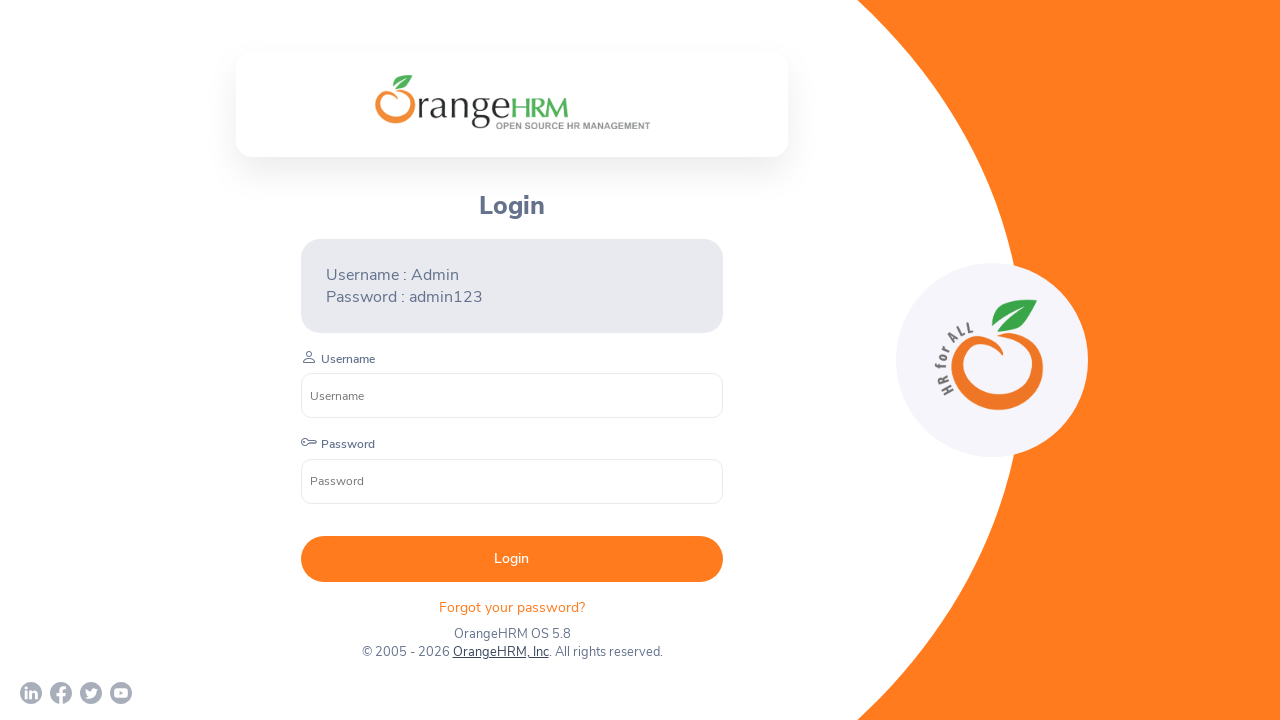

Retrieved all open pages/tabs: 2 windows/tabs found
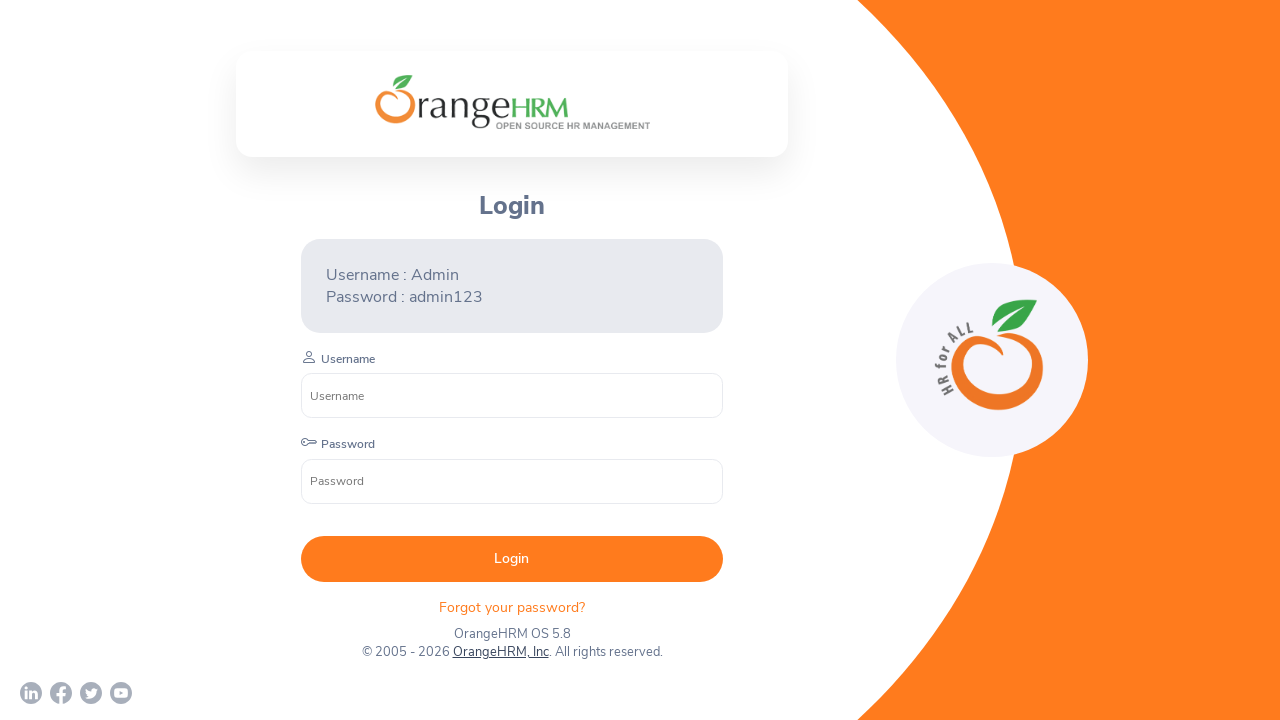

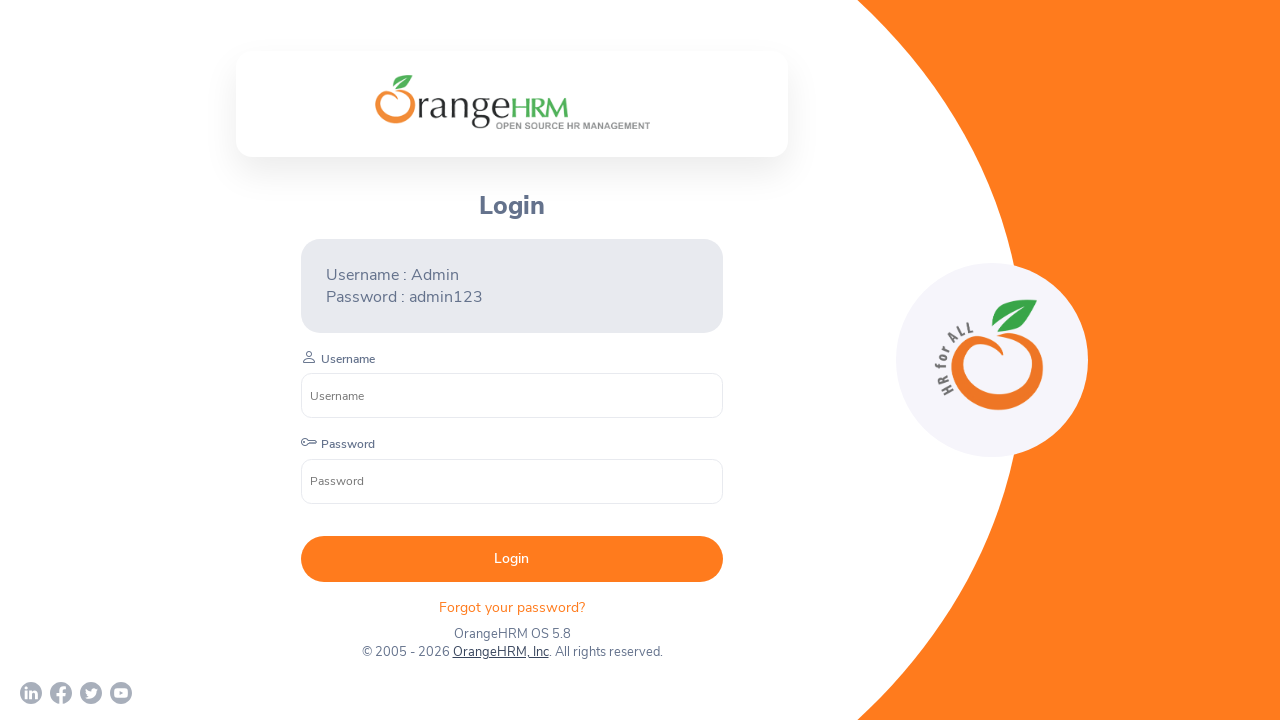